Tests prompt alert dialog by clicking a button that triggers a prompt, entering a name, and verifying the greeting message

Starting URL: https://testautomationpractice.blogspot.com/

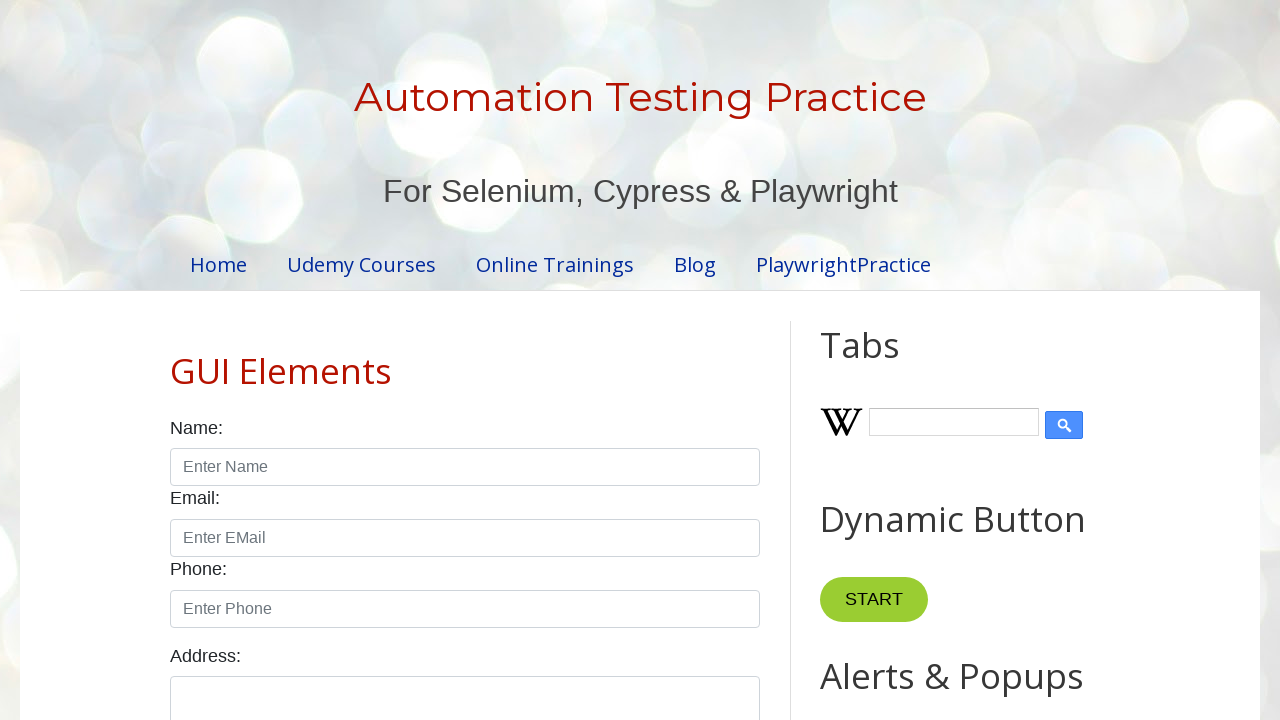

Accepted prompt dialog with name 'John Doe'
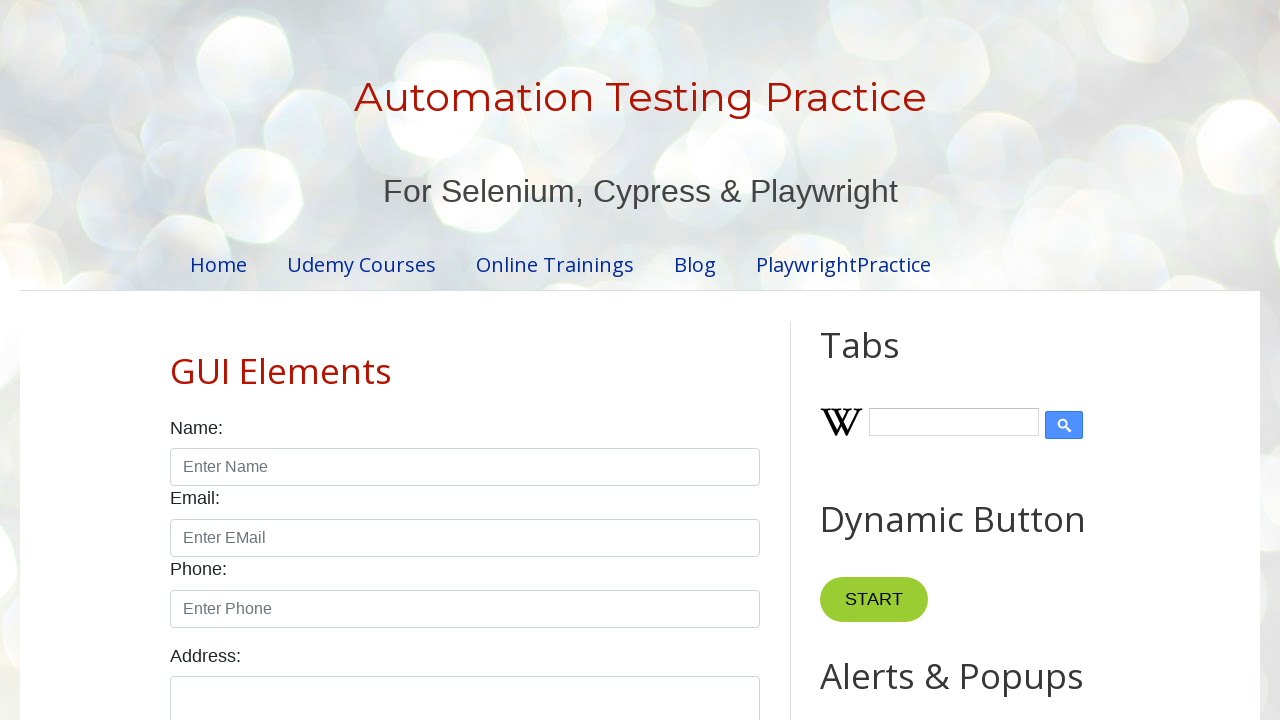

Clicked Prompt Alert button to trigger dialog at (890, 360) on xpath=//button[normalize-space()='Prompt Alert']
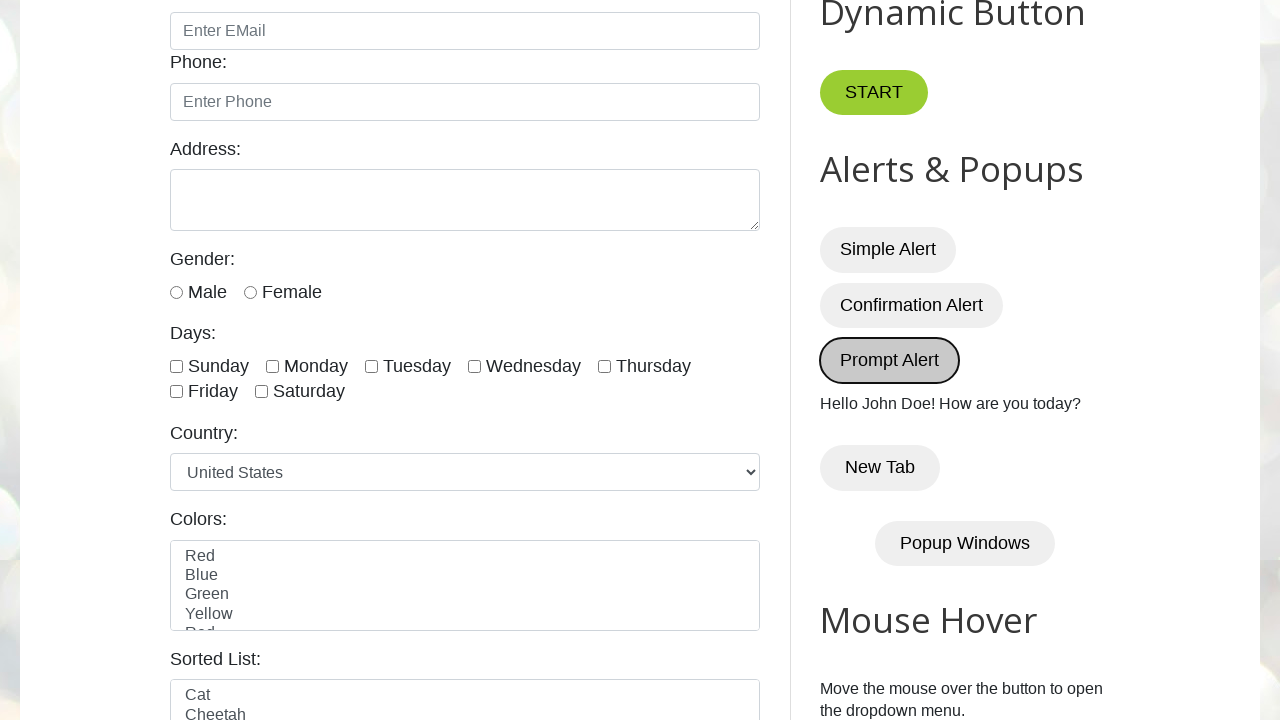

Verified greeting message displays 'Hello John Doe! How are you today?'
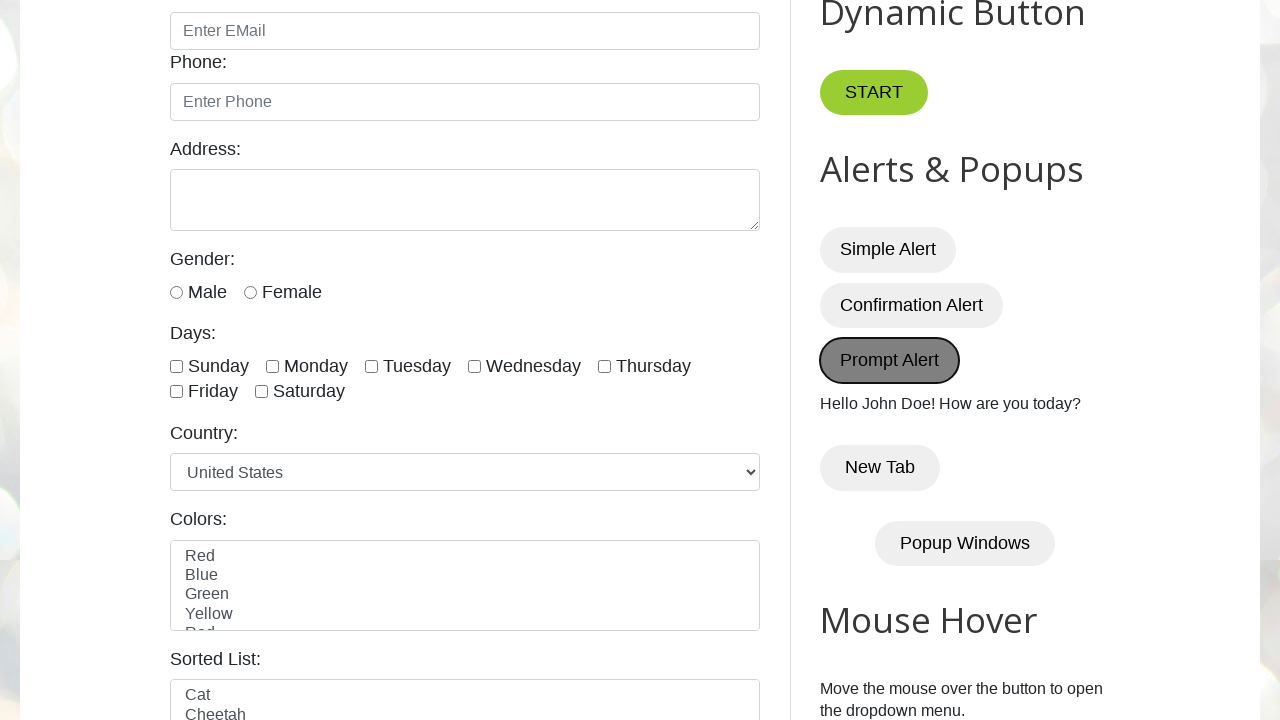

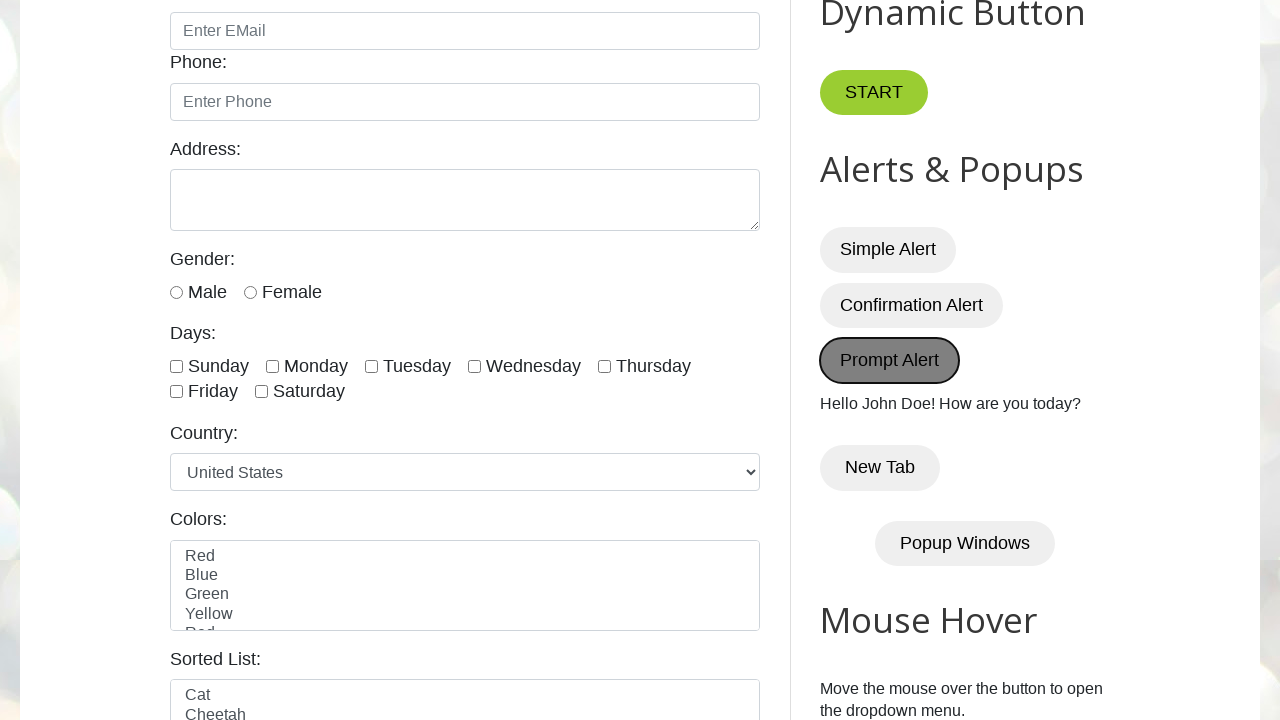